Clicks on a link with specific link text on the page

Starting URL: http://suninjuly.github.io/find_link_text

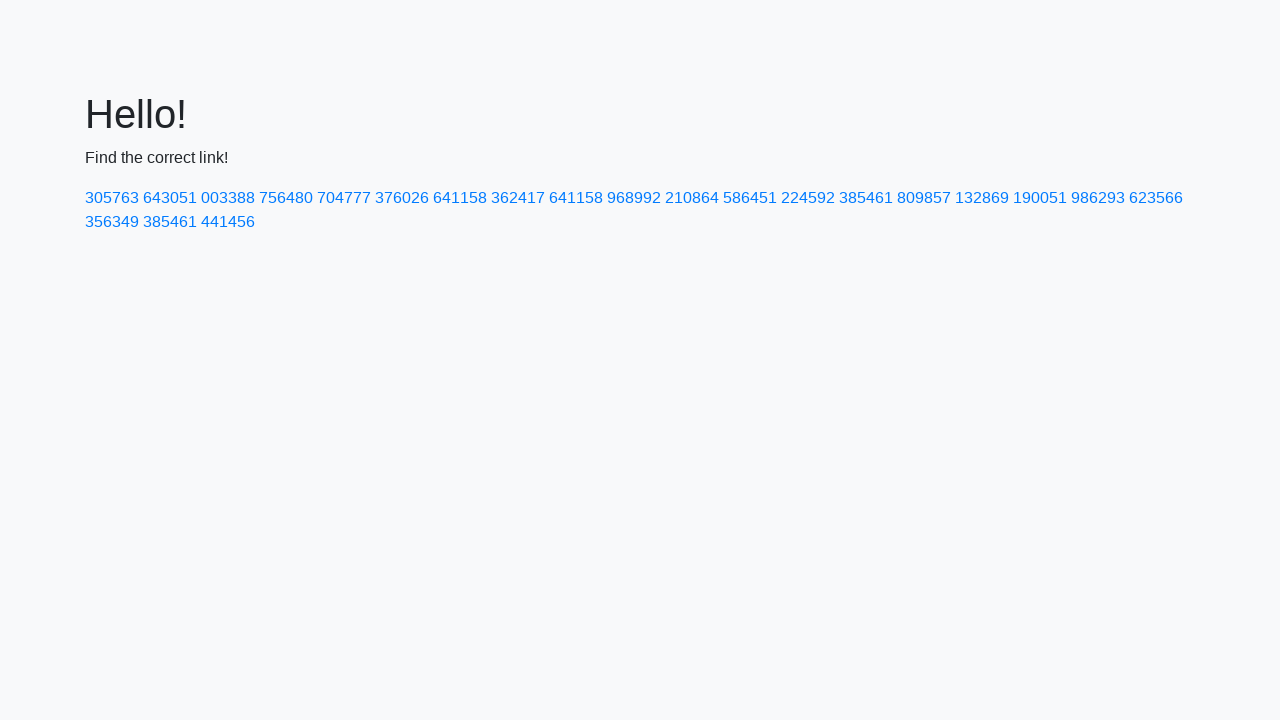

Clicked on link with text '224592' at (808, 198) on text=224592
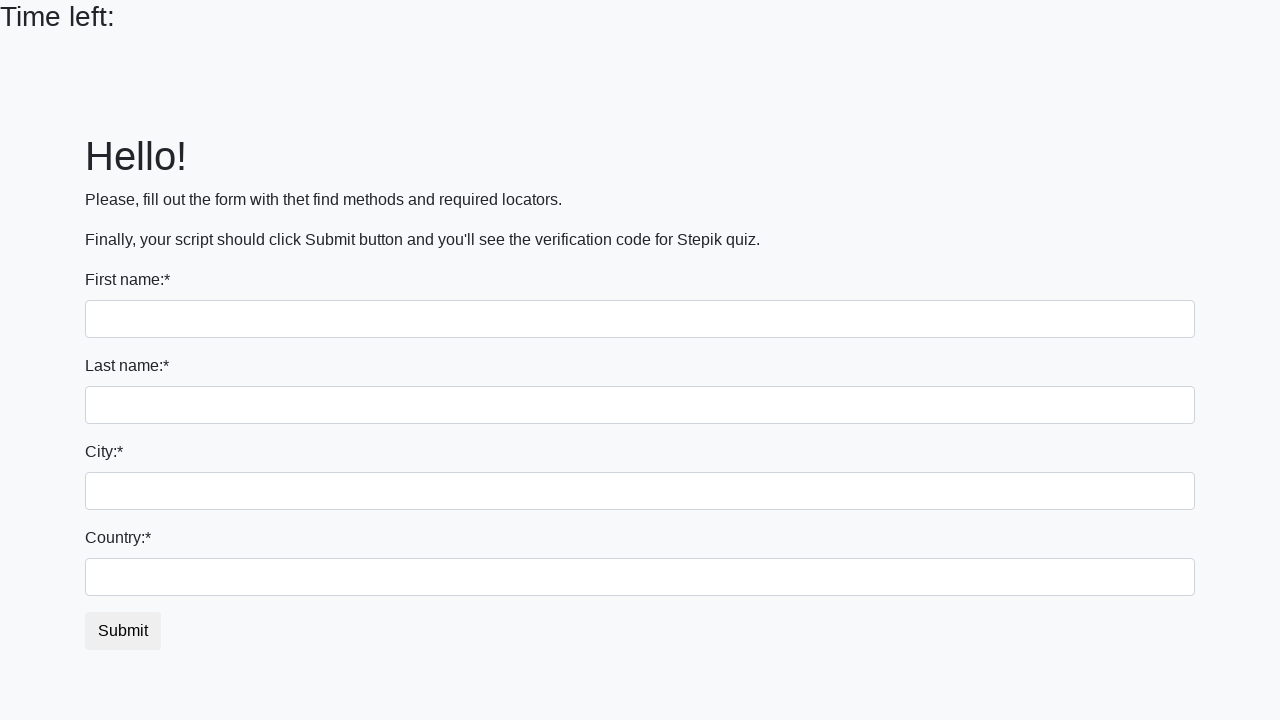

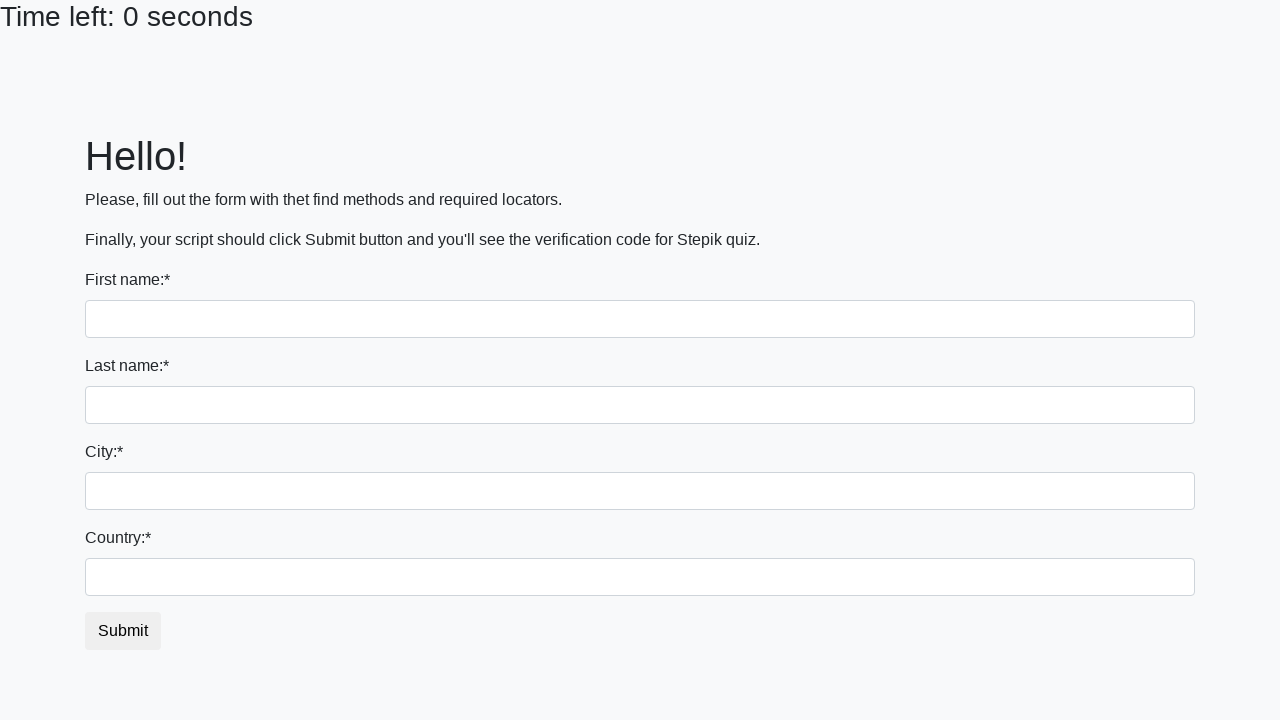